Navigates to Selenium download page, closes a popup, scrolls to a specific element (Applitools logo), and clicks on it

Starting URL: https://www.seleniumhq.org/download

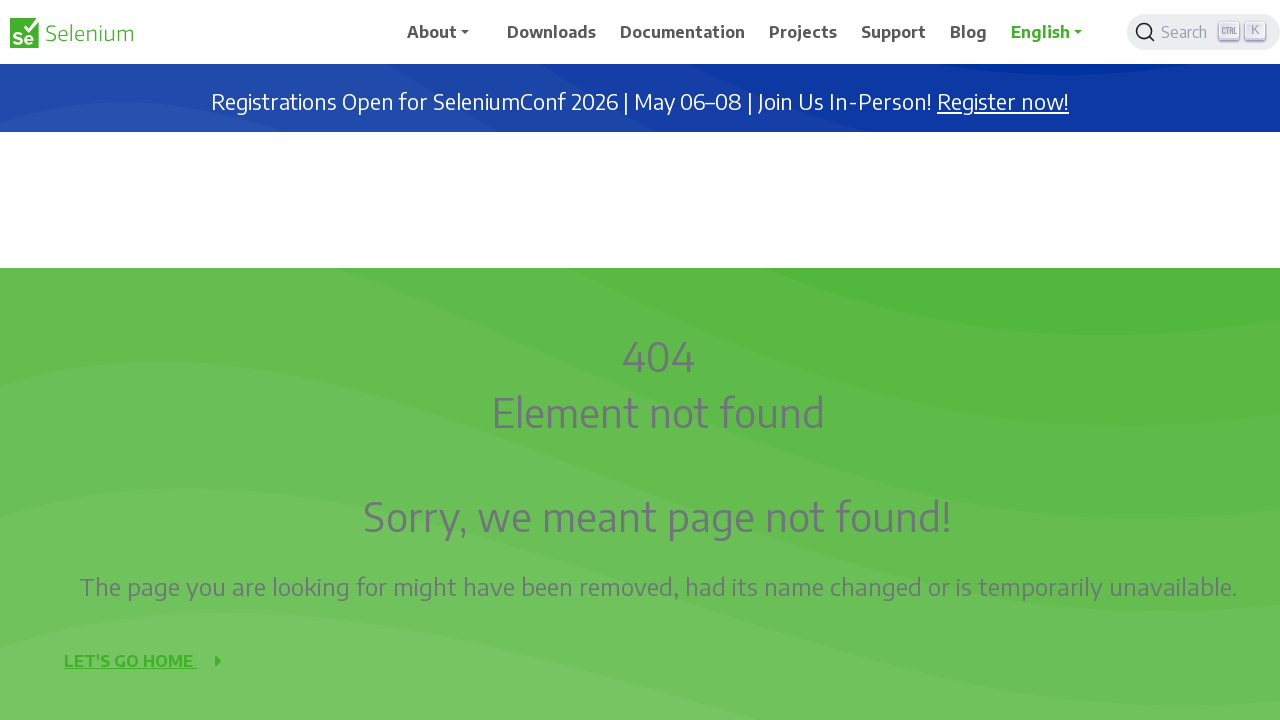

Navigated to Selenium download page
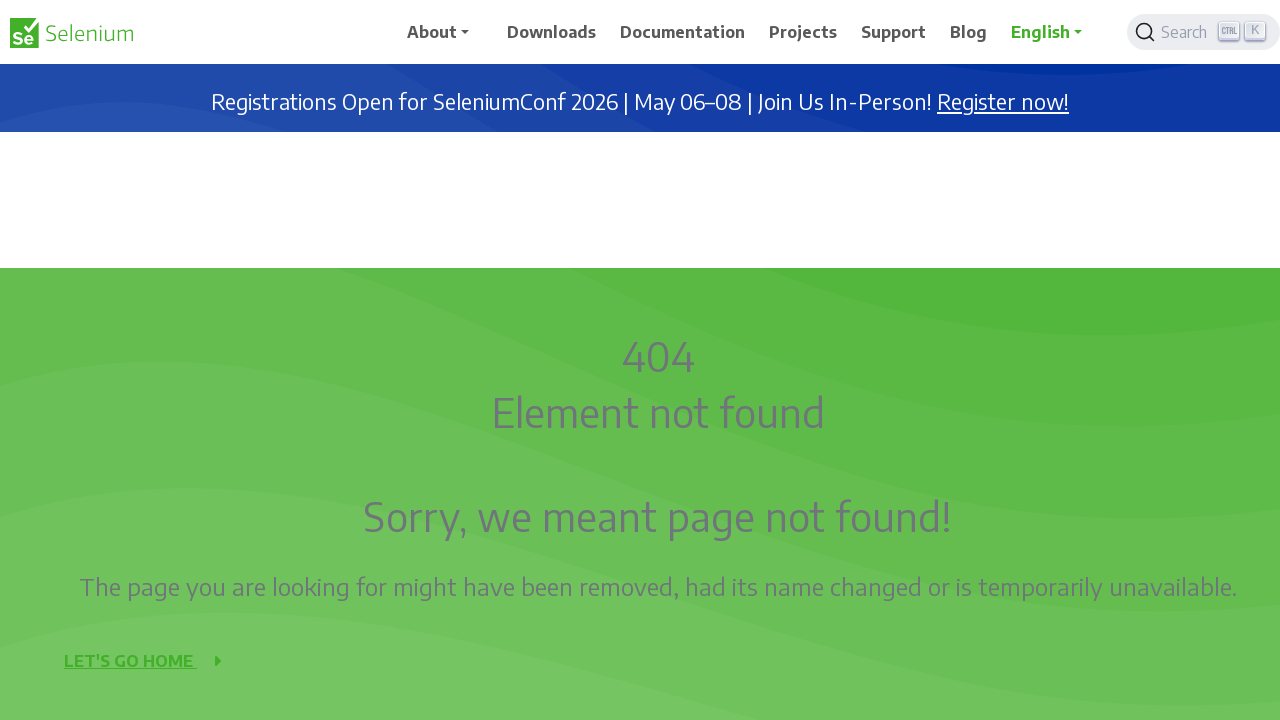

Popup did not appear or could not be closed on #close
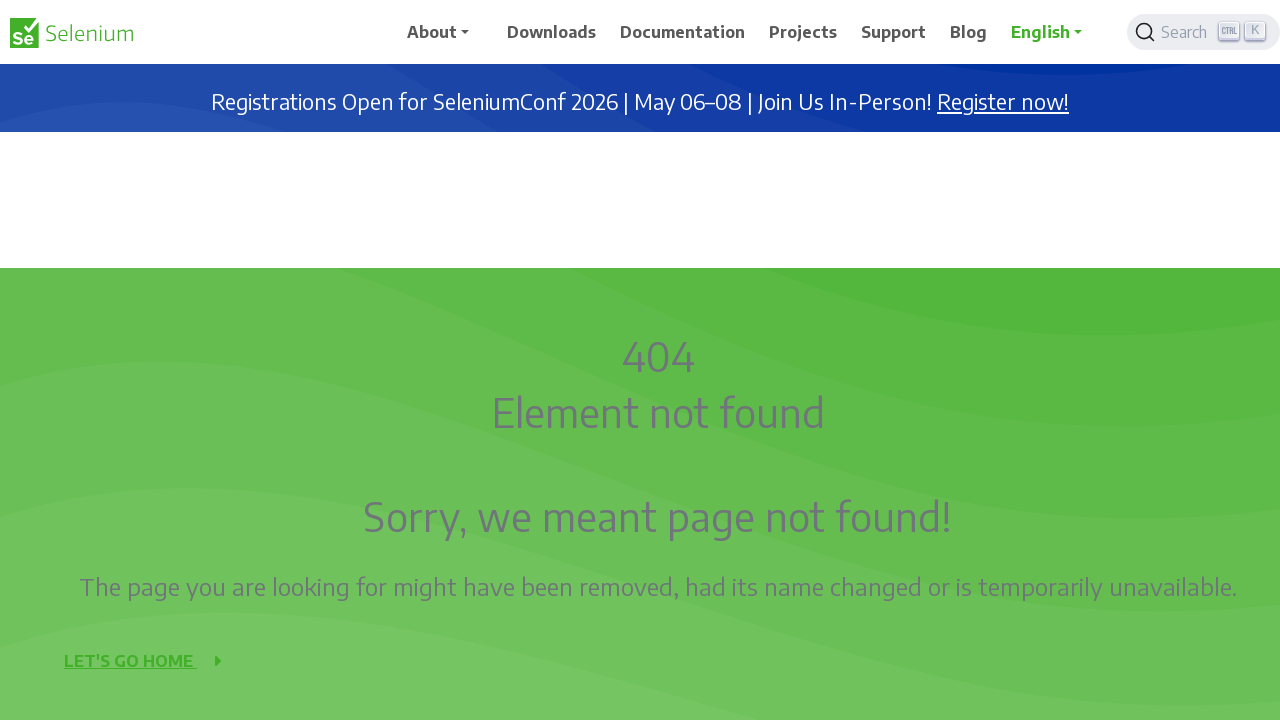

Located Applitools logo element
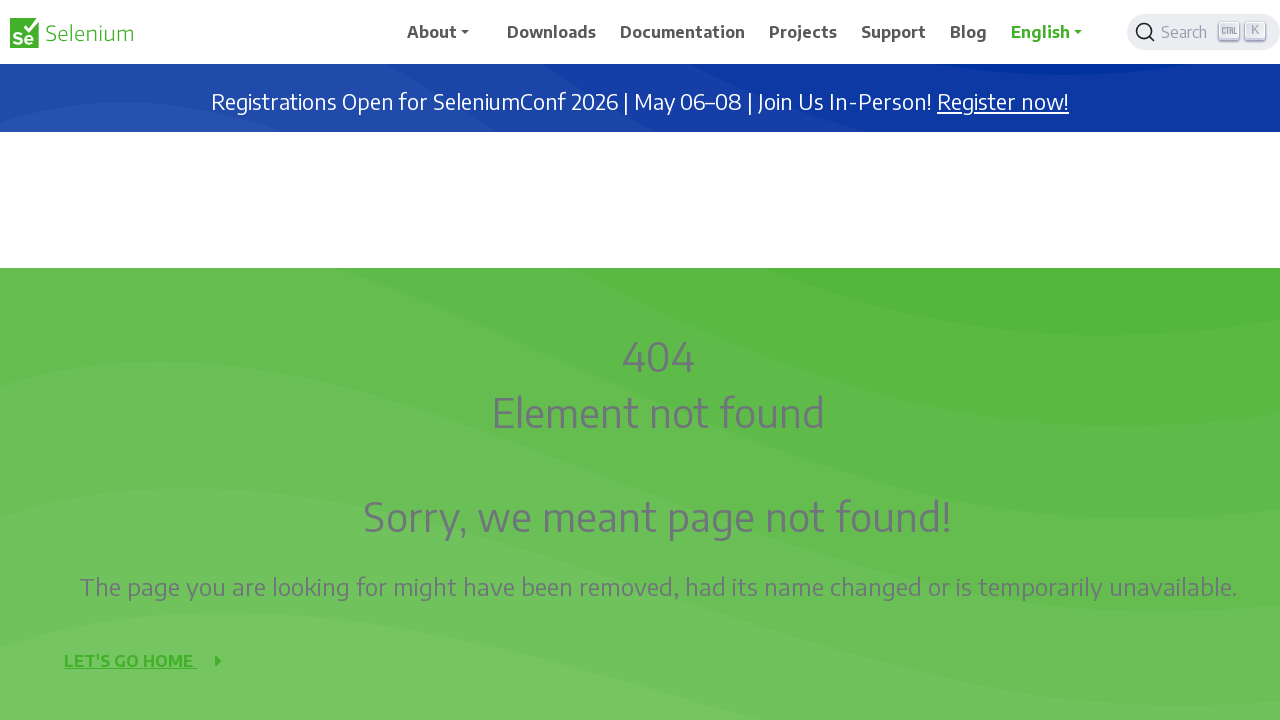

Scrolled to Applitools logo element
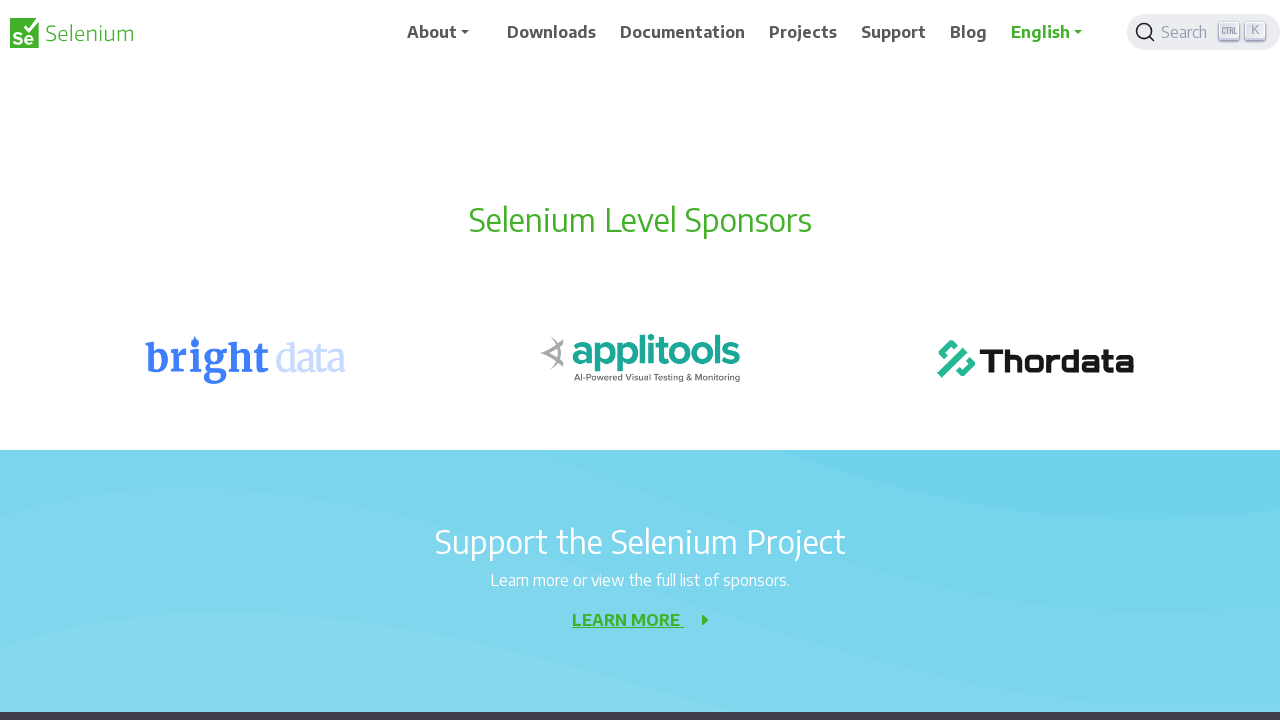

Clicked on Applitools logo at (640, 360) on xpath=//img[contains(@src,'applitools')]
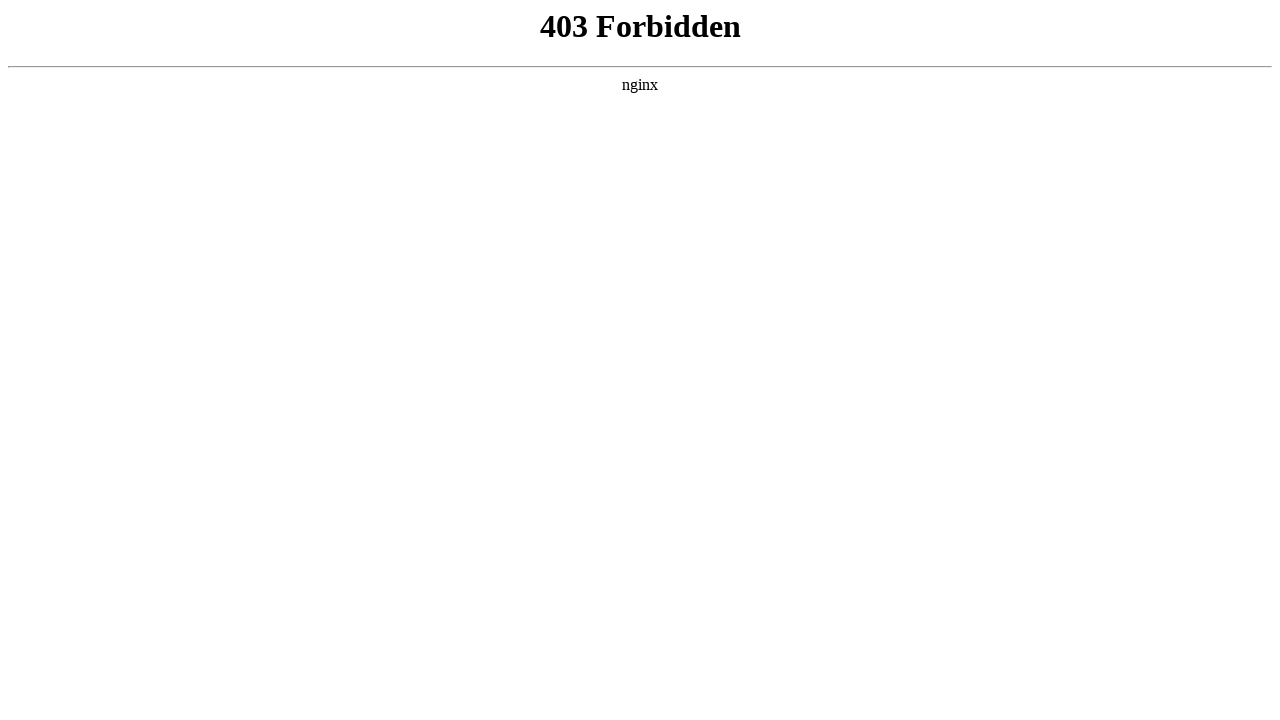

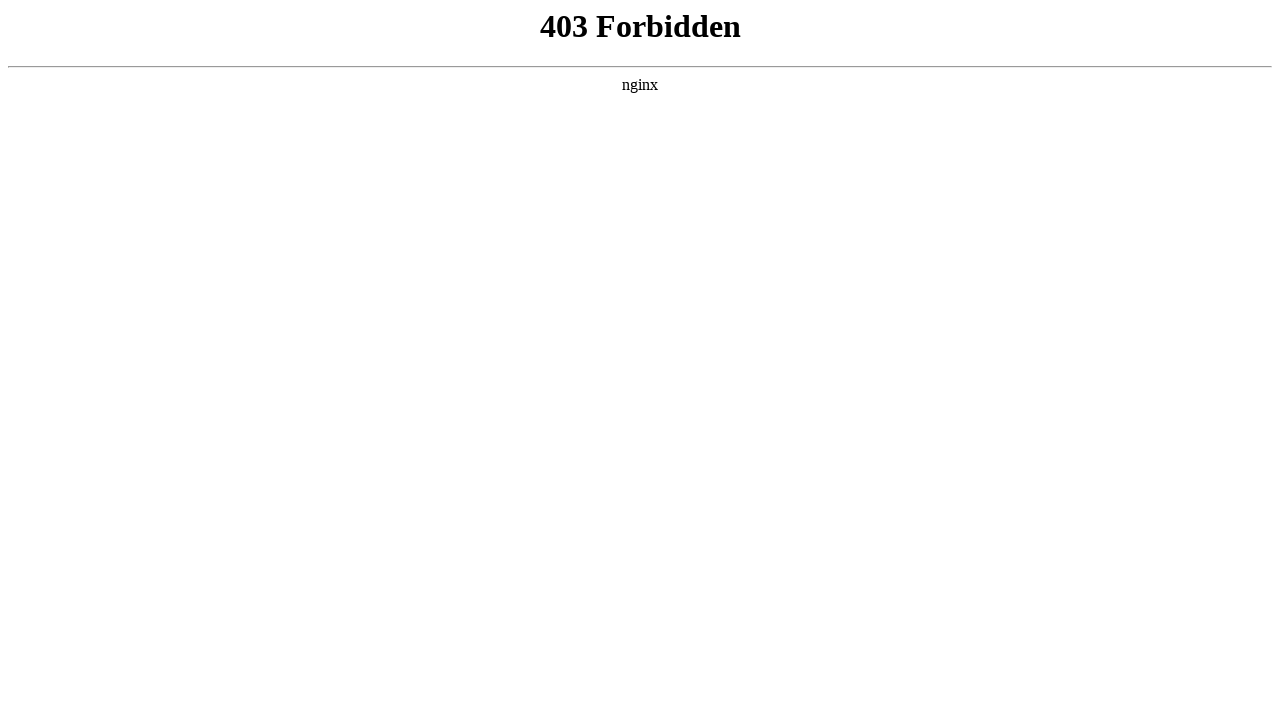